Tests drag and drop functionality within an iframe on the jQuery UI demo page by dragging an element from source to destination

Starting URL: https://jqueryui.com/droppable/

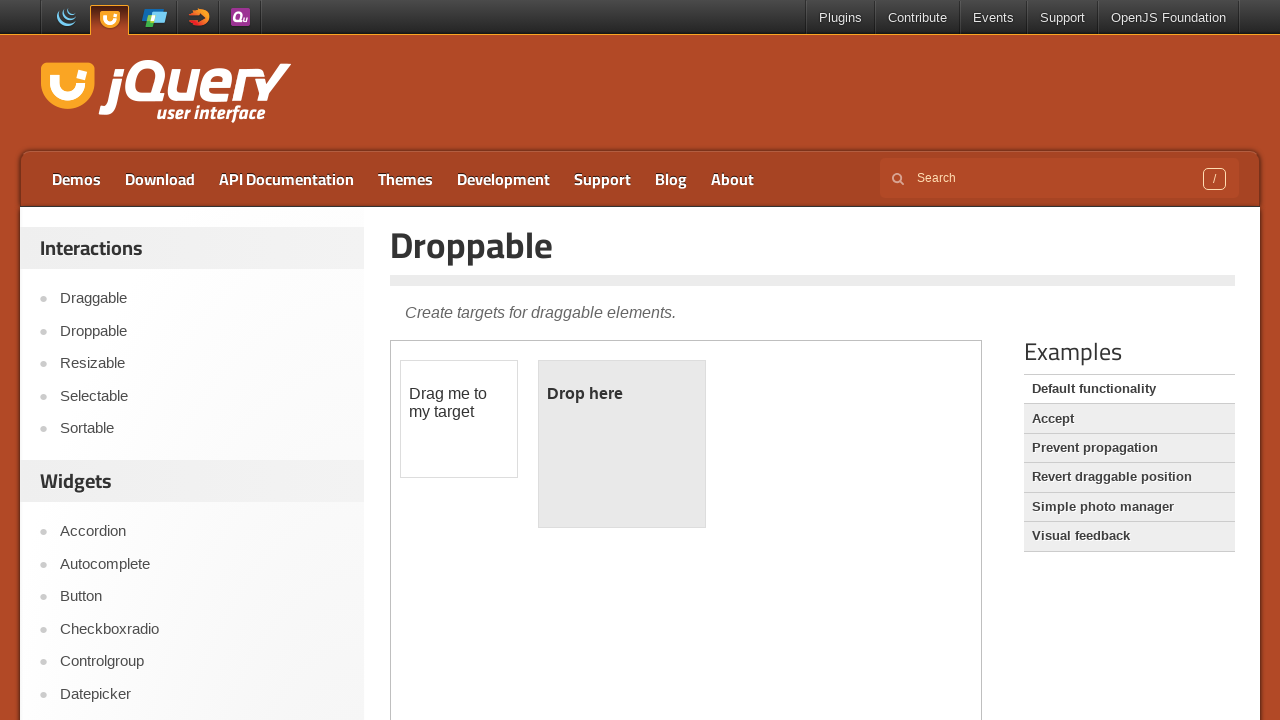

Located iframe with drag and drop demo
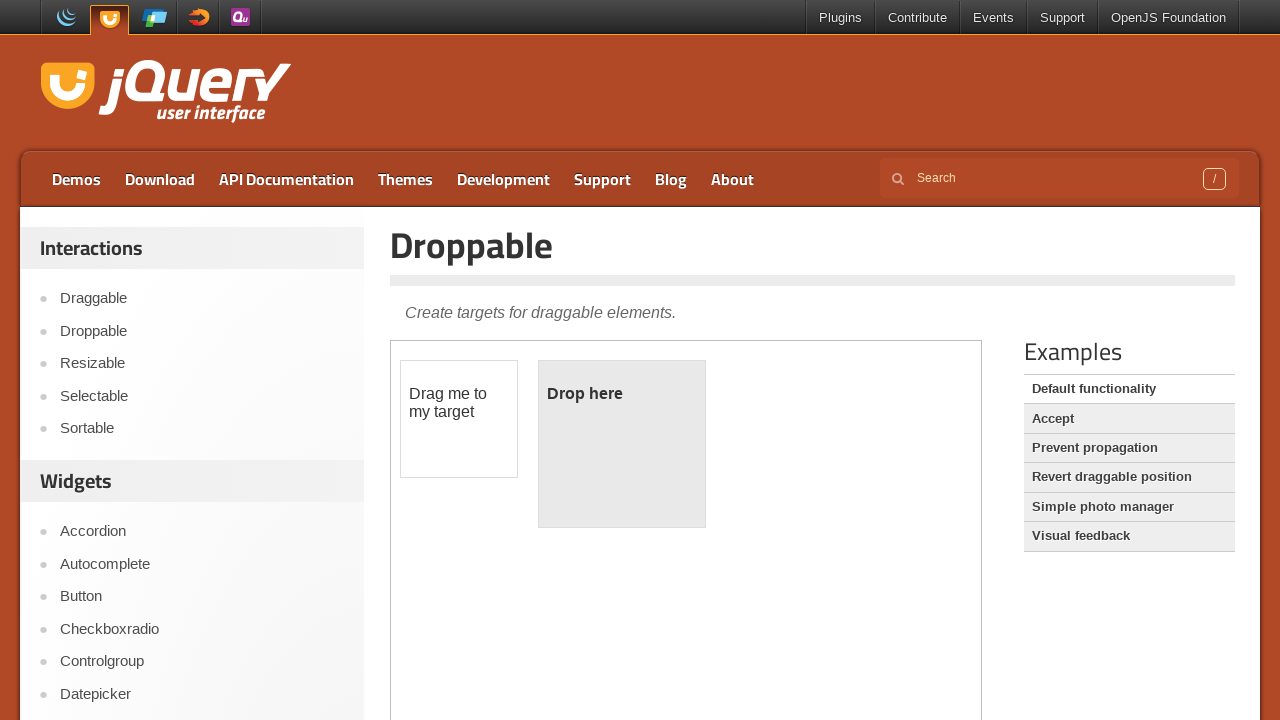

Located draggable source element in iframe
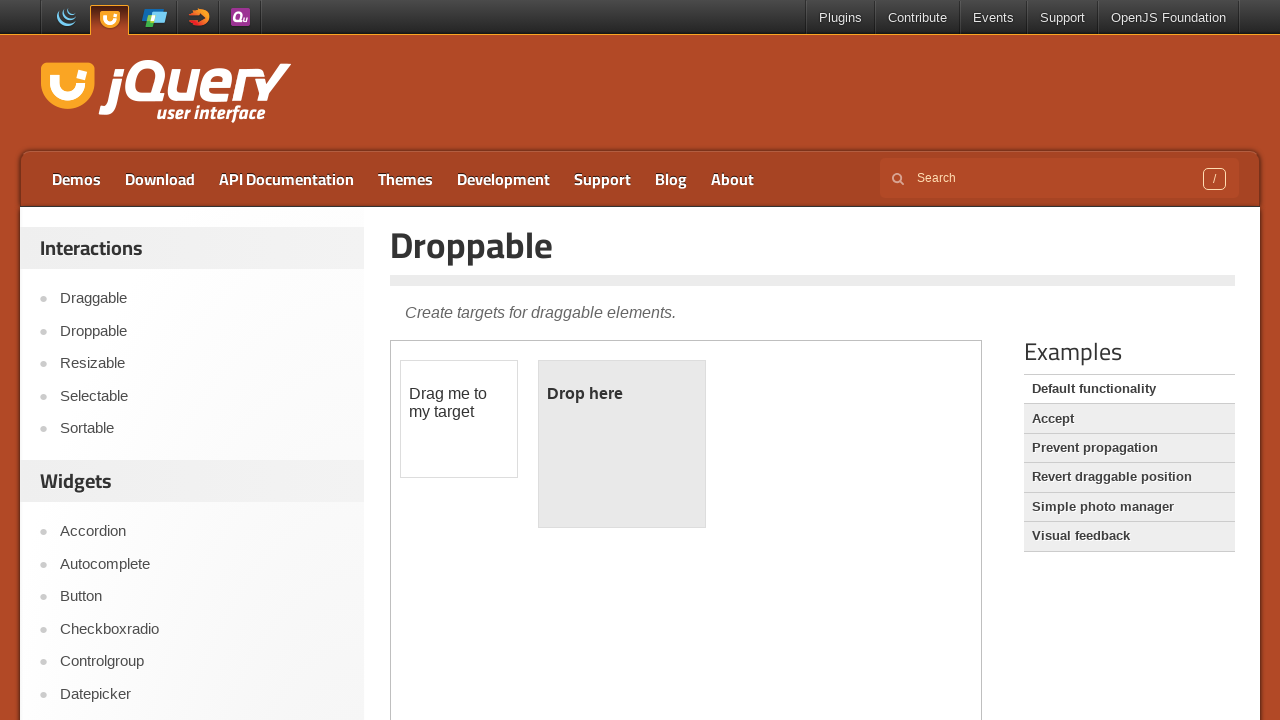

Located droppable destination element in iframe
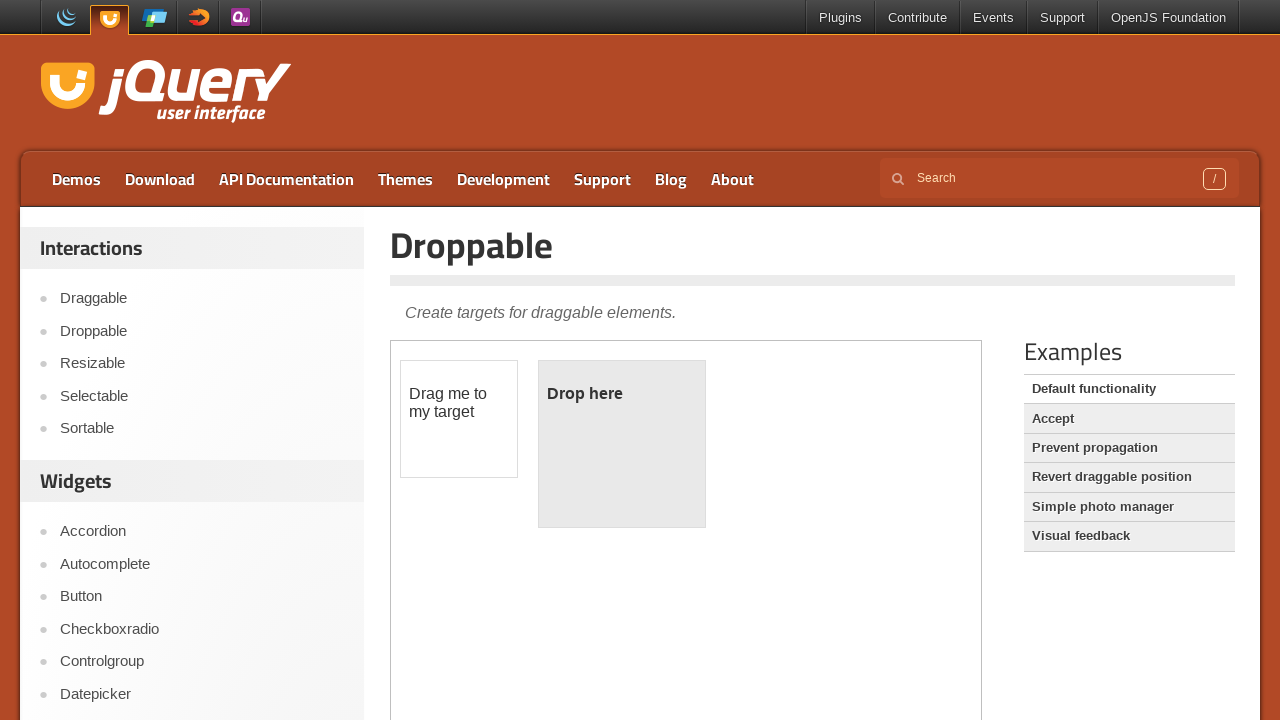

Source element is now visible
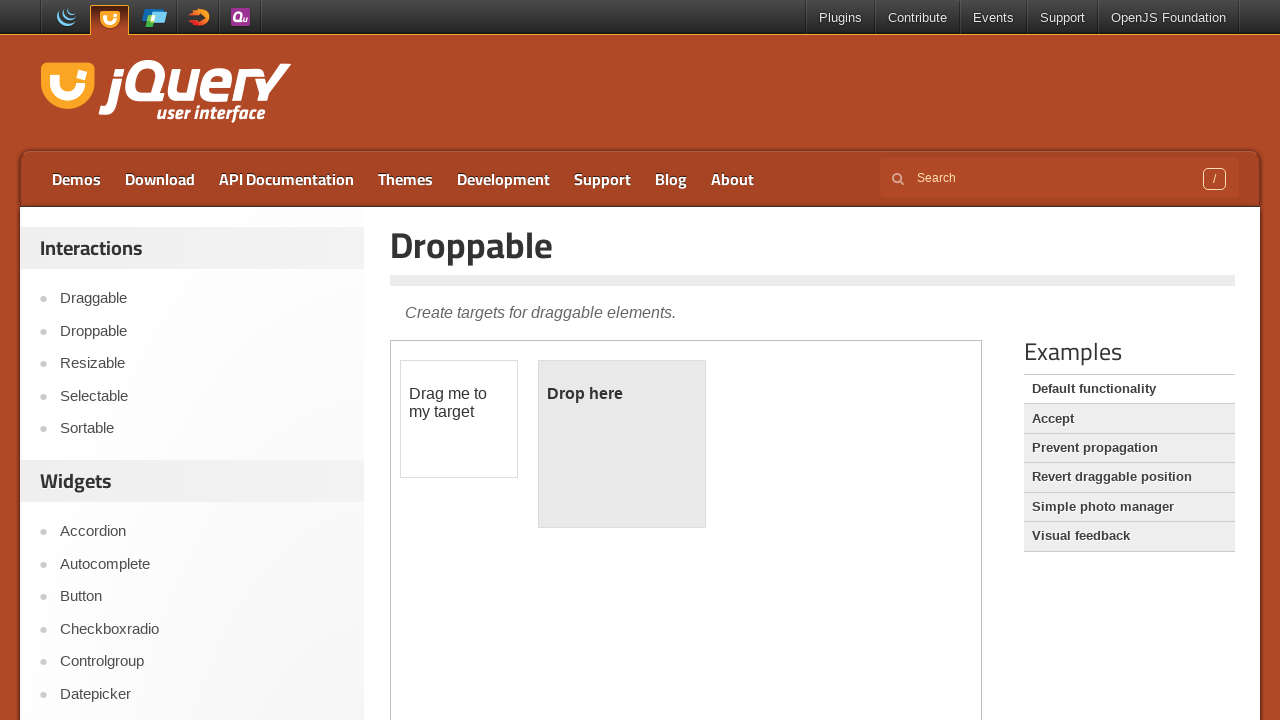

Destination element is now visible
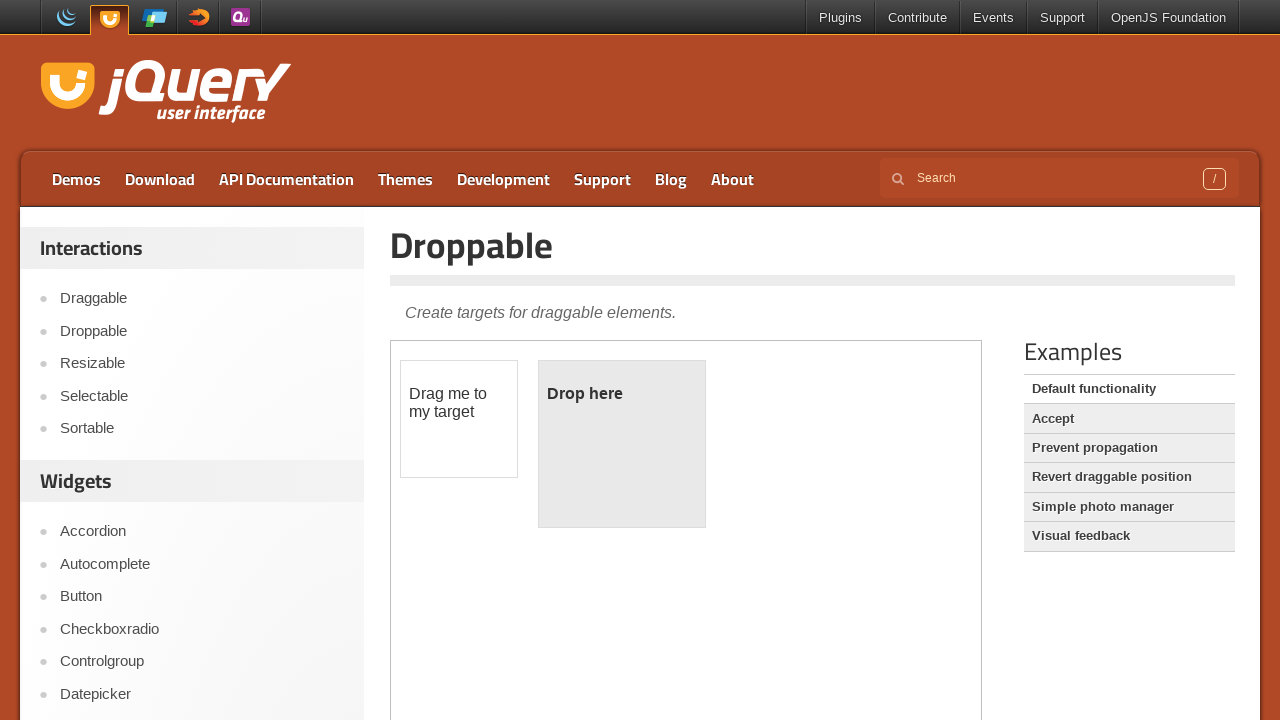

Retrieved bounding box of source element
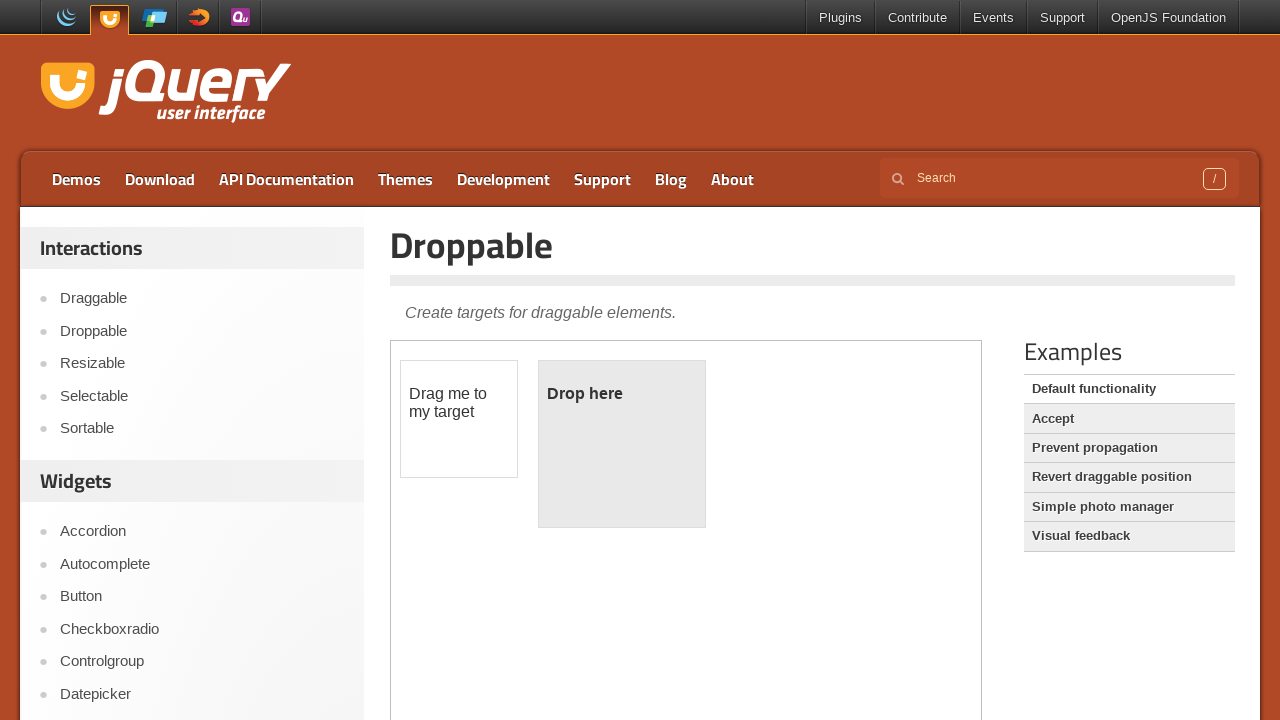

Retrieved bounding box of destination element
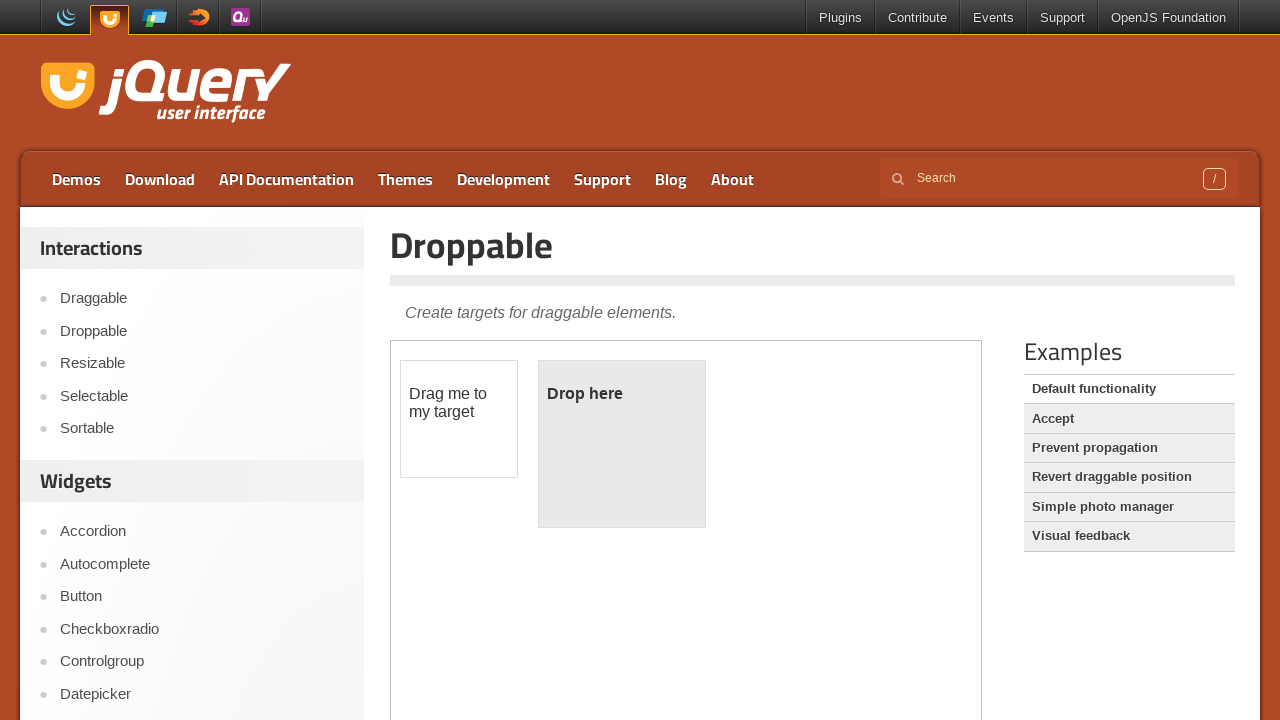

Moved mouse to center of source element at (459, 419)
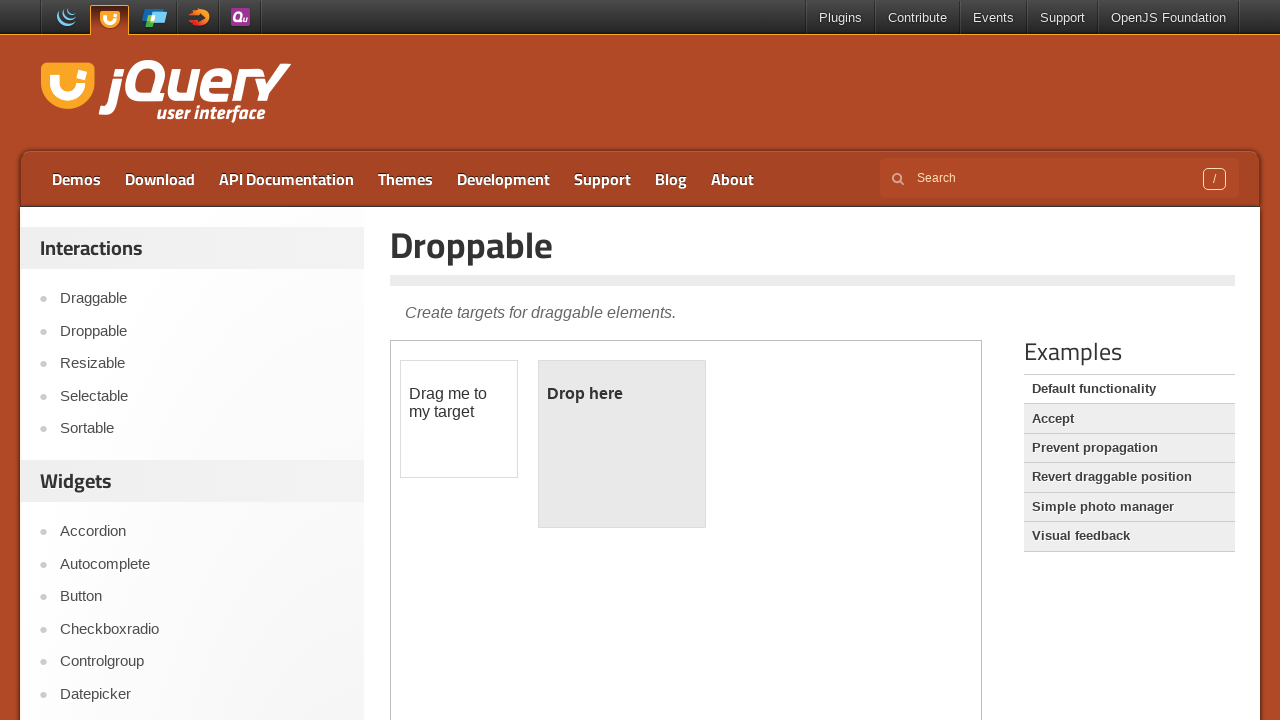

Pressed mouse button down to start drag at (459, 419)
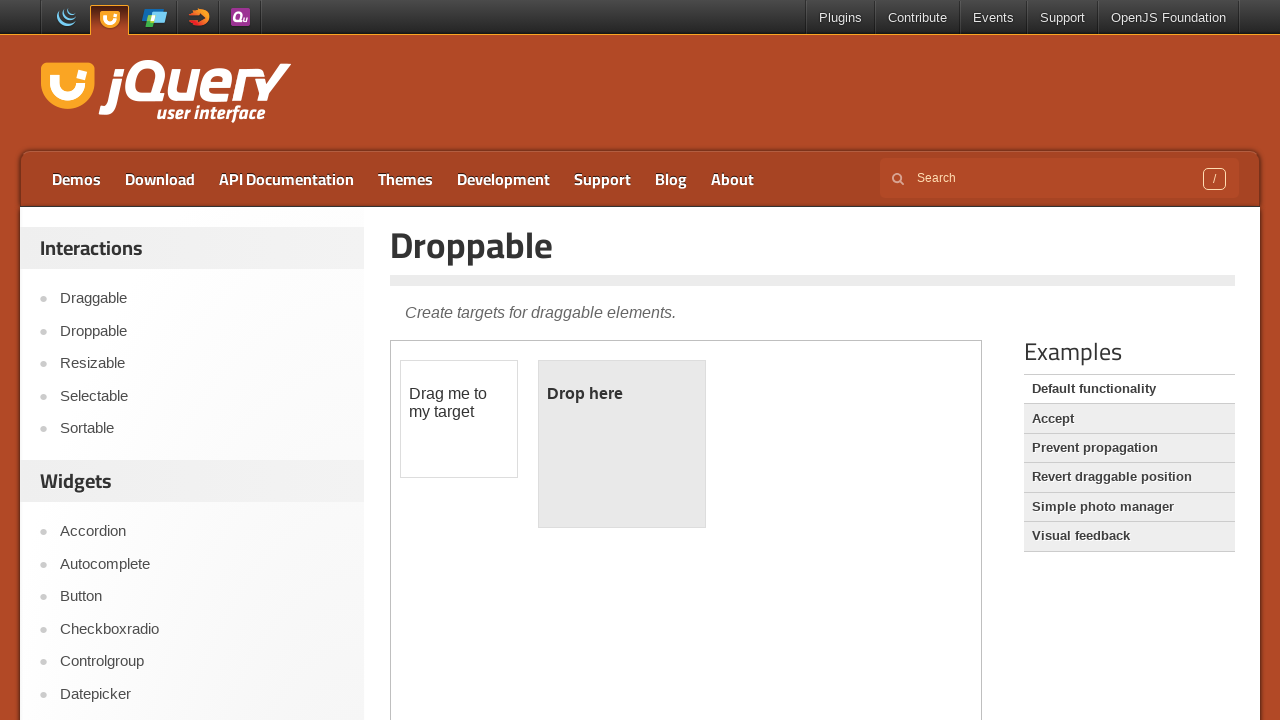

Dragged element to center of destination at (622, 444)
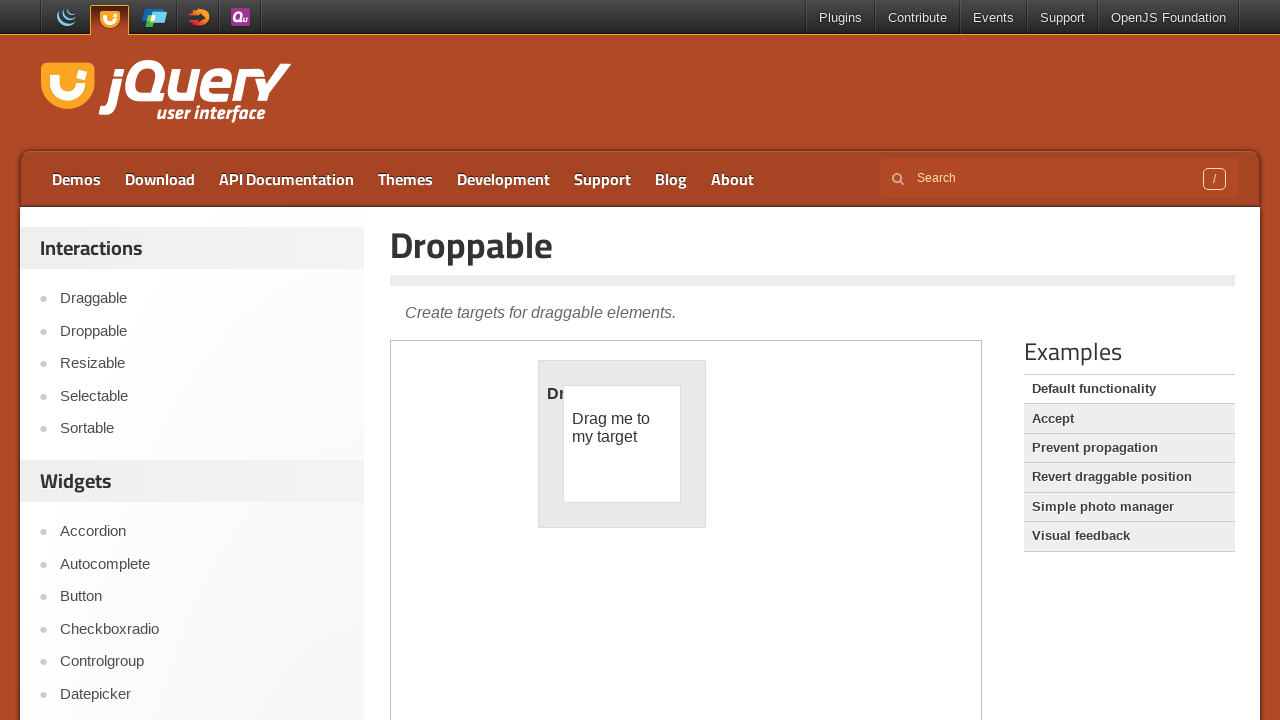

Released mouse button to complete drag and drop at (622, 444)
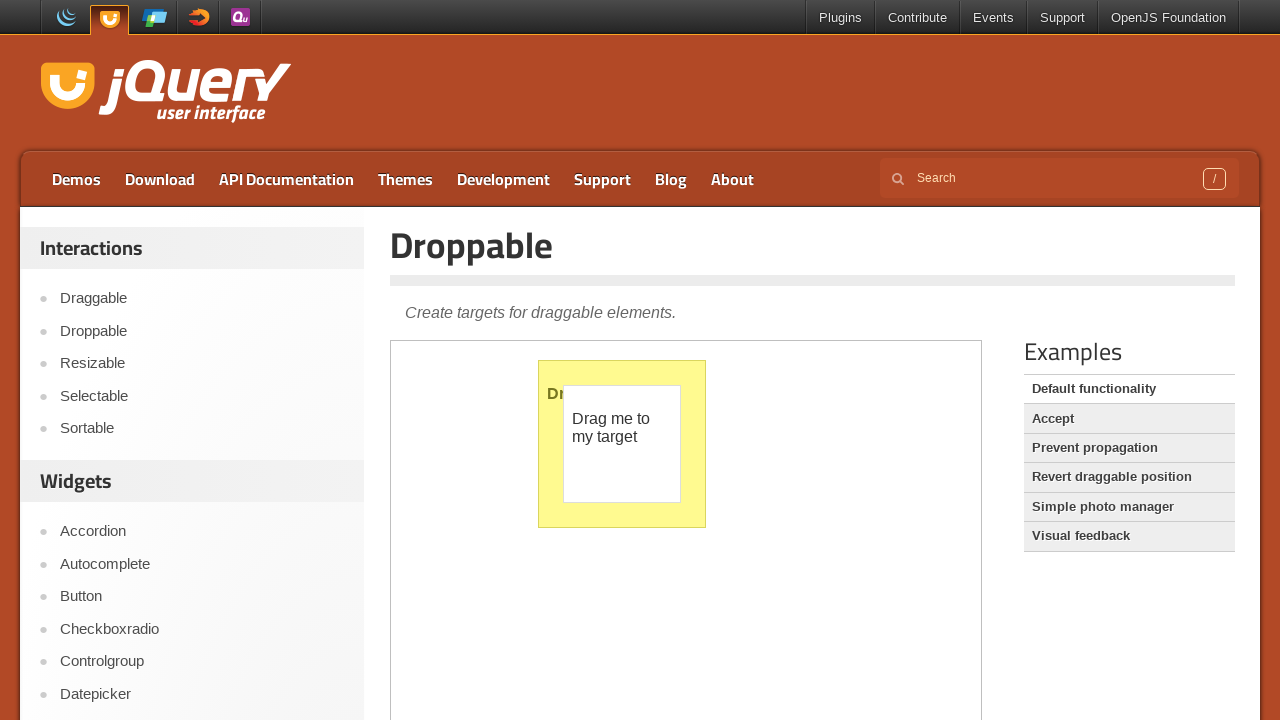

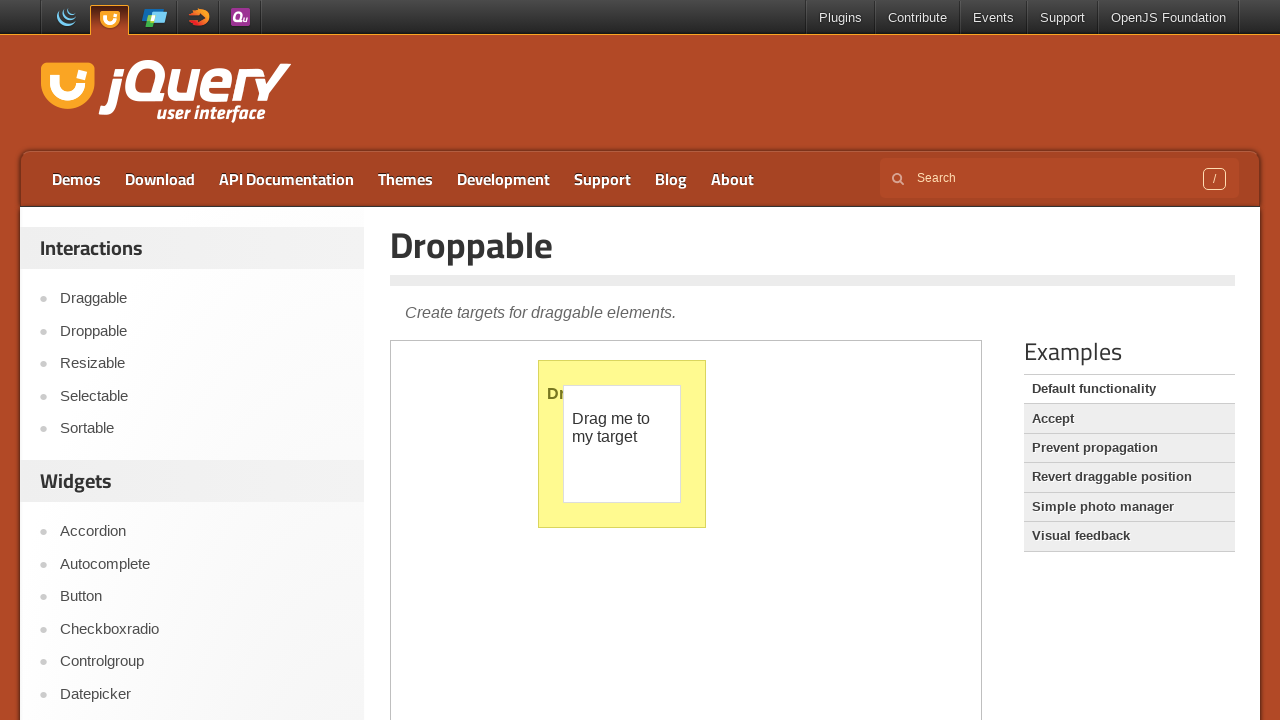